Tests scrolling functionality on a page and within a table, then verifies the sum of values in a table column matches the displayed total

Starting URL: https://www.rahulshettyacademy.com/AutomationPractice/

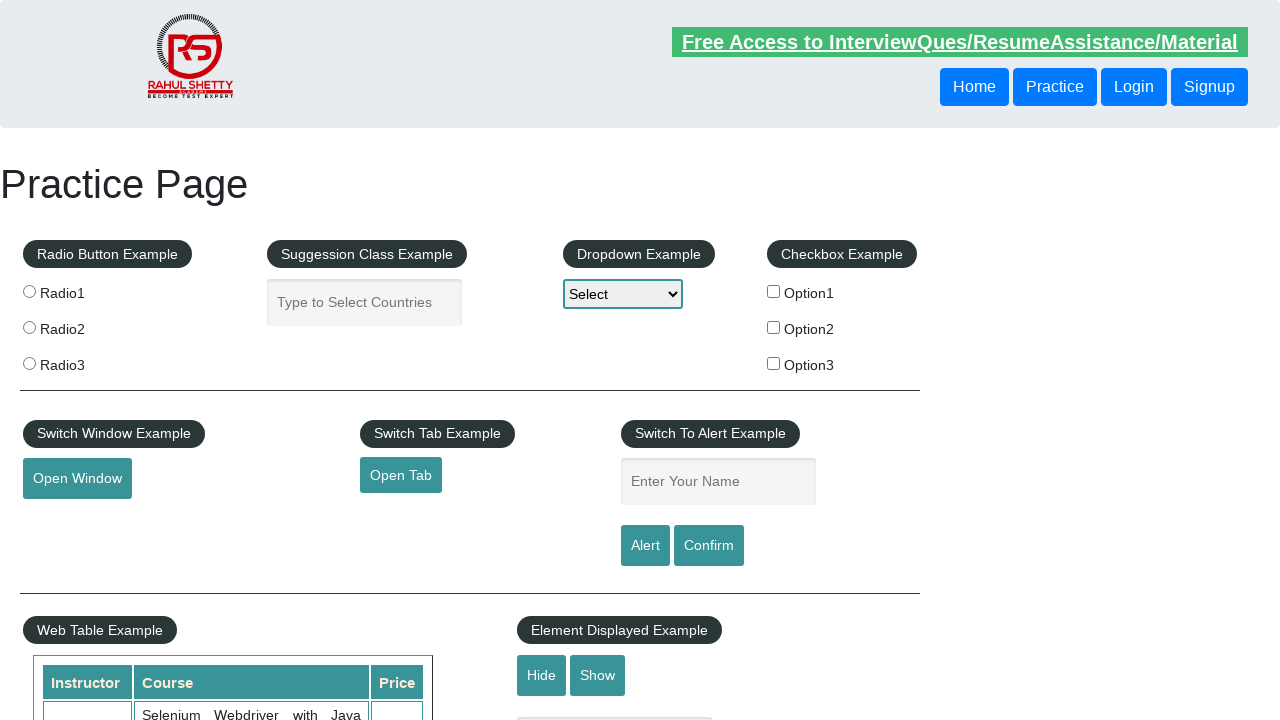

Scrolled down main page by 500 pixels
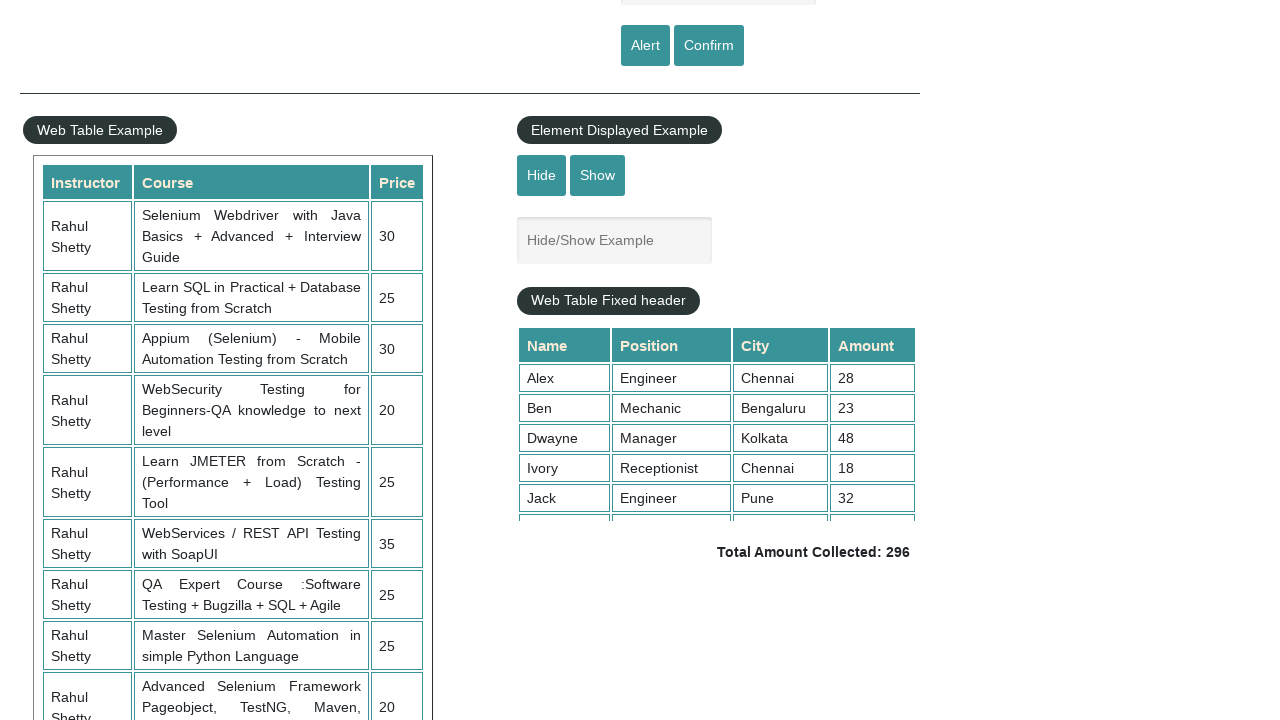

Waited 3 seconds for scroll animation to complete
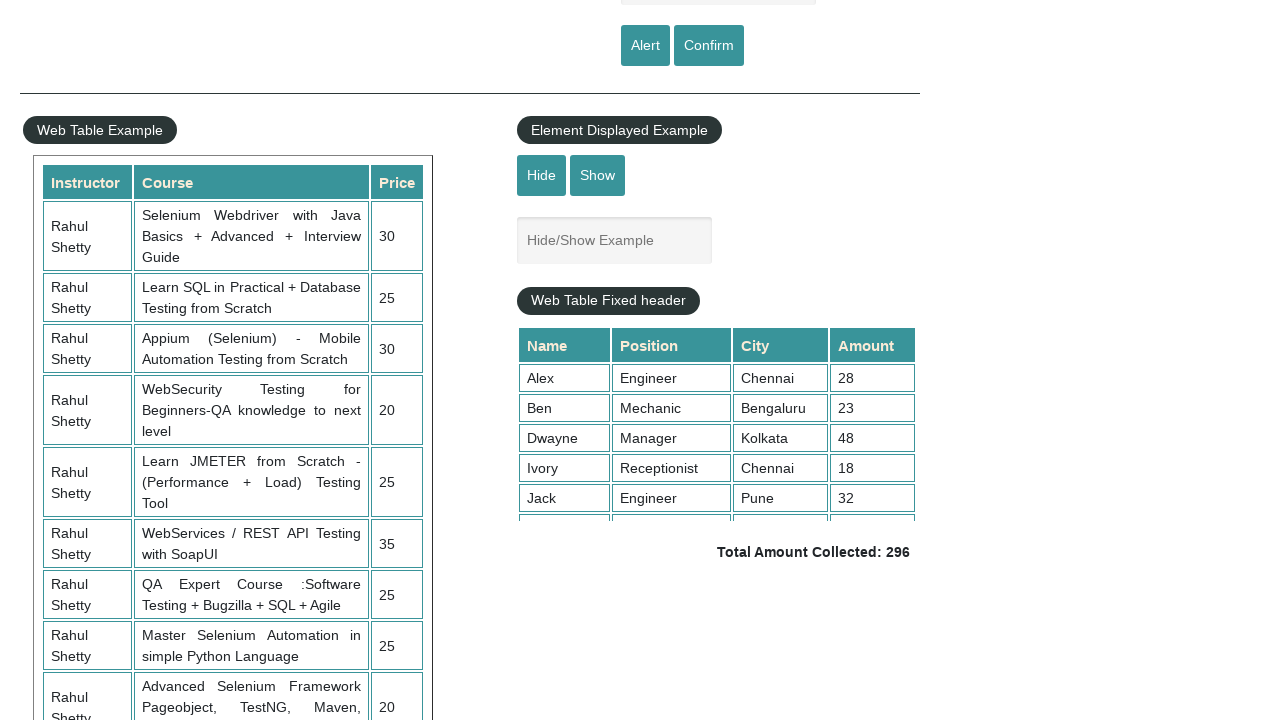

Scrolled within the fixed header table to position 5000
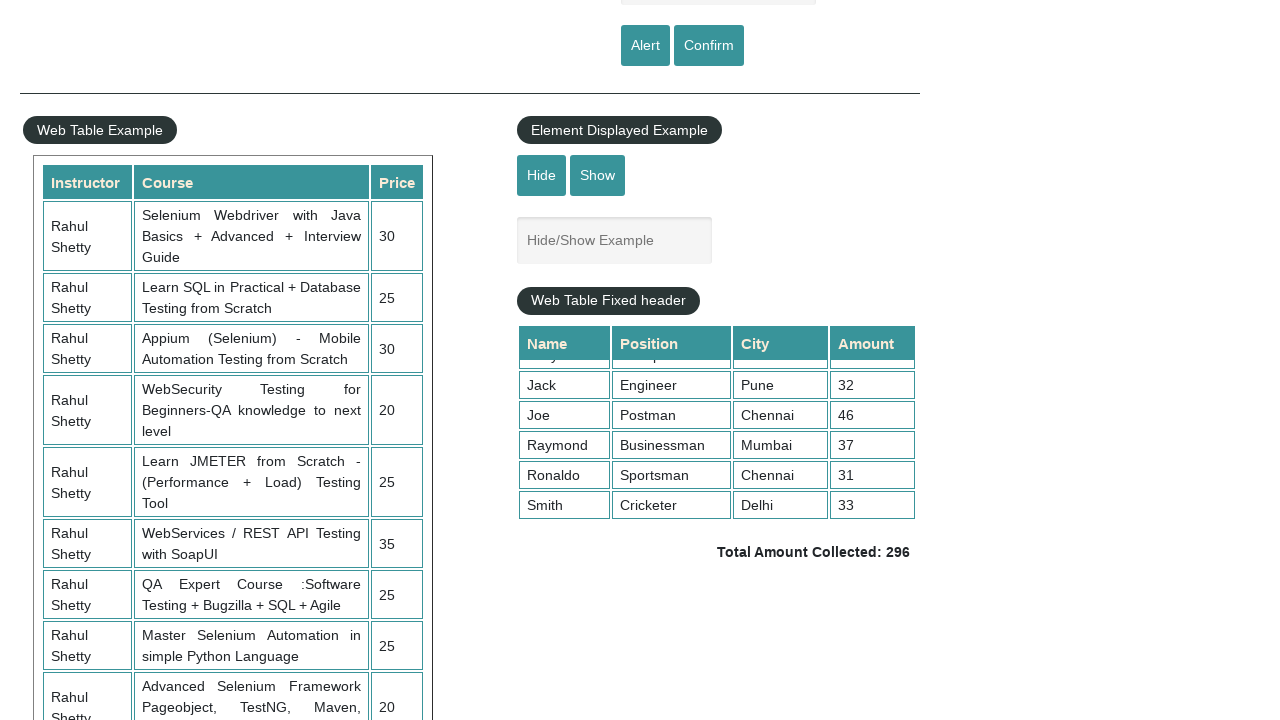

Retrieved all values from the 4th column of the table
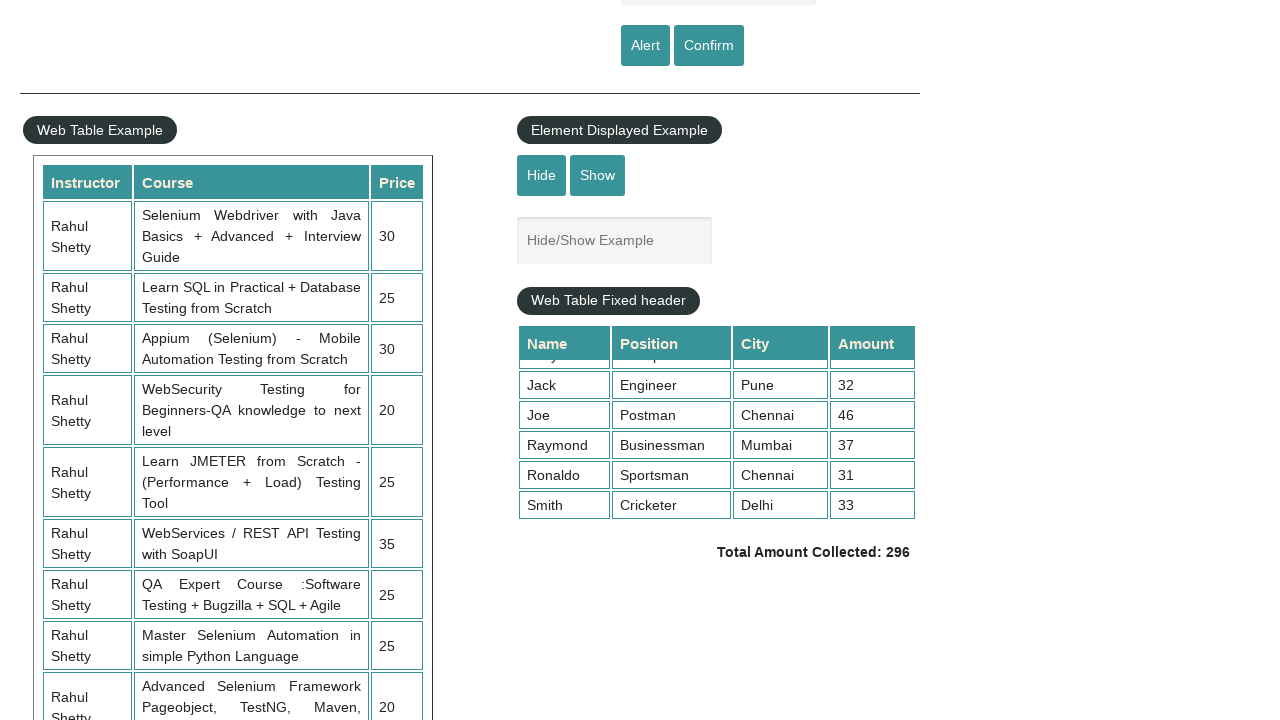

Calculated sum of all table column values: 296
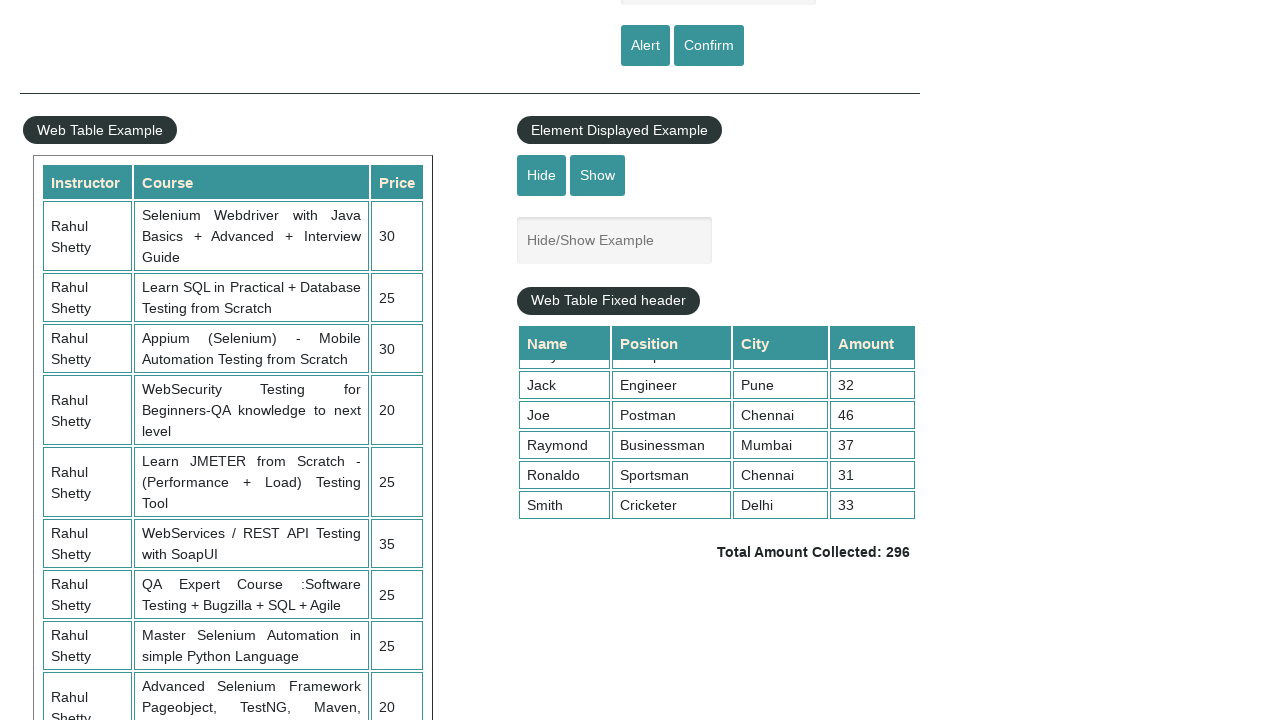

Retrieved expected total amount from page
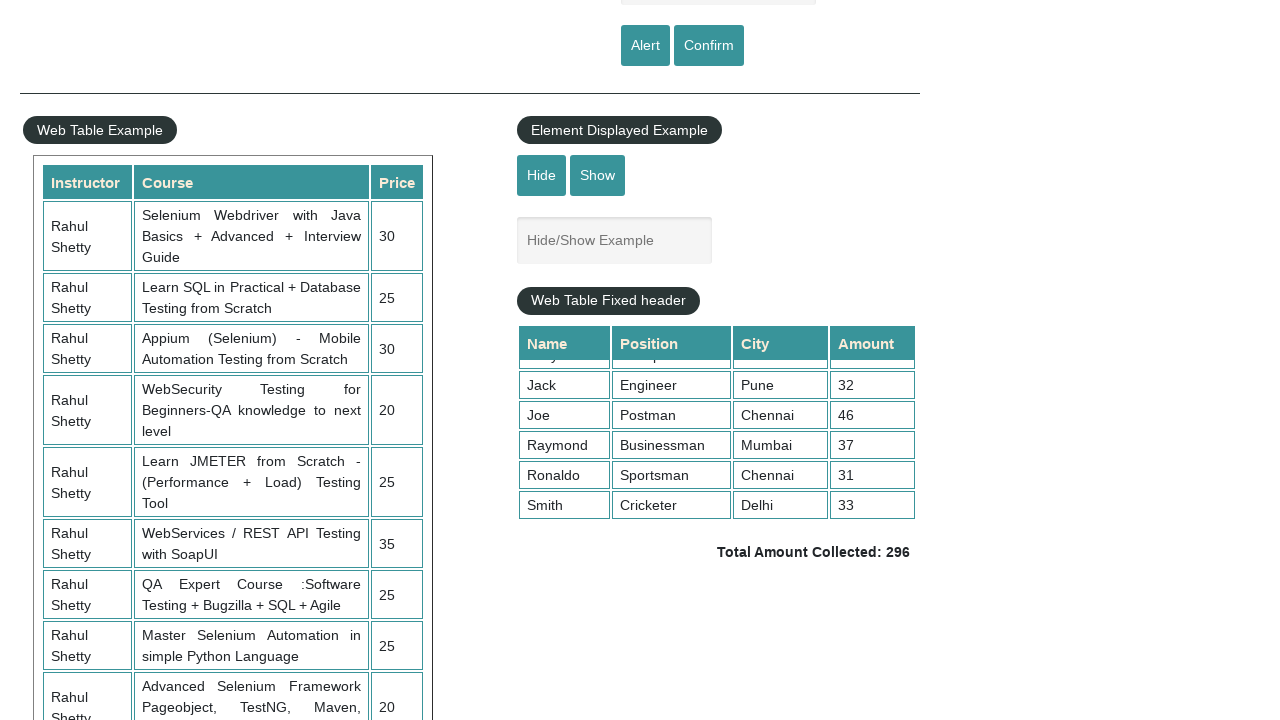

Verified calculated sum (296) matches displayed total (296)
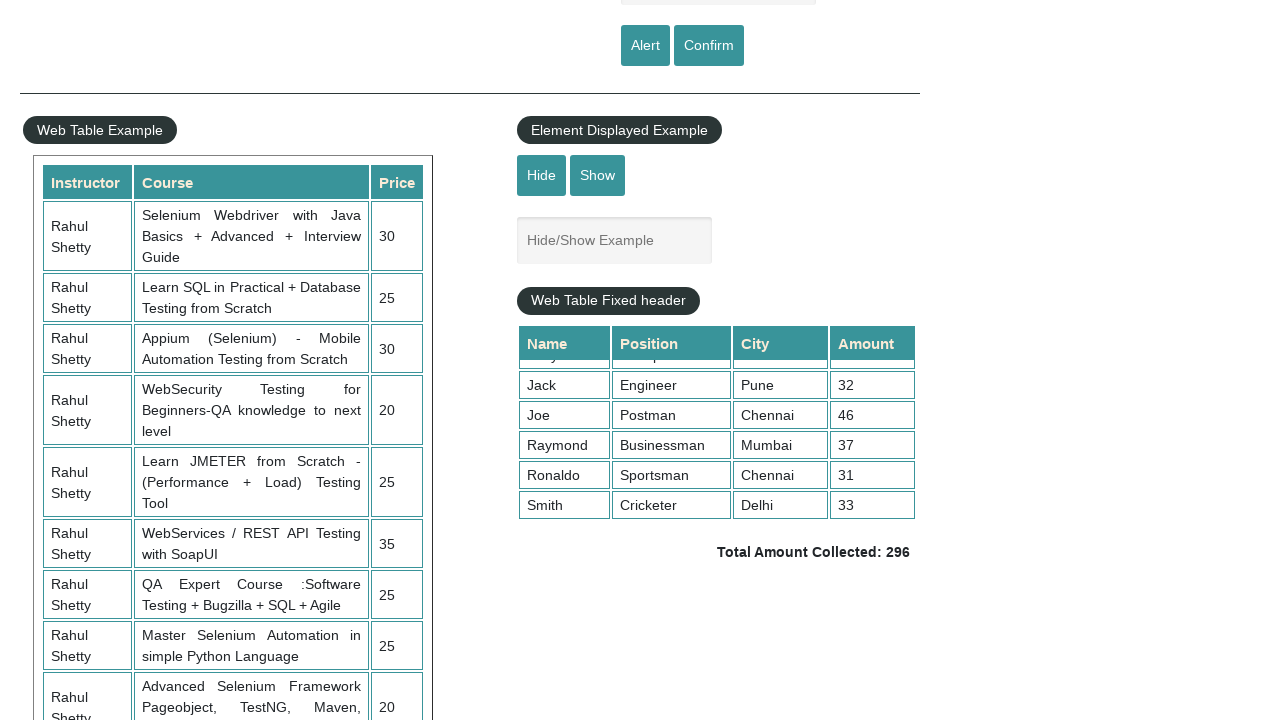

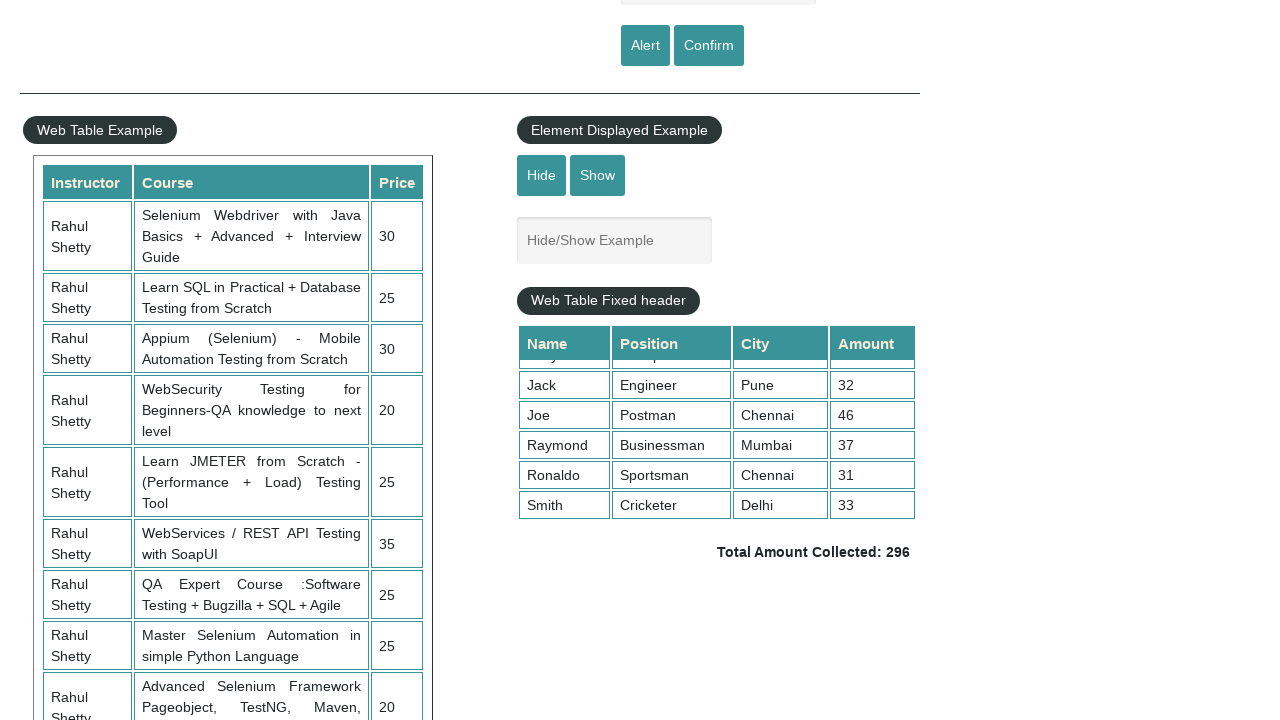